Demonstrates XPath locators by clicking on the A/B Testing link, verifying page content (header and paragraph), and then clicking the Elemental Selenium link at the bottom of the page.

Starting URL: https://the-internet.herokuapp.com/

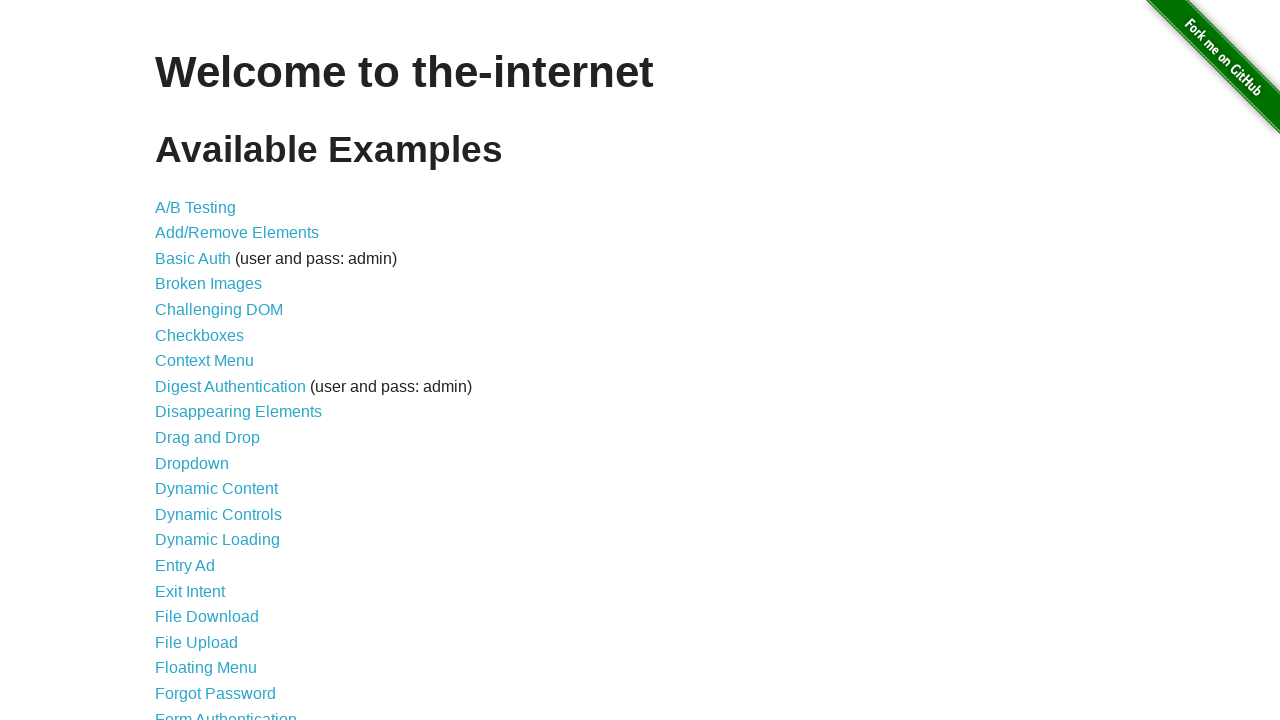

Clicked on A/B Testing link at (196, 207) on a:has-text('A/B')
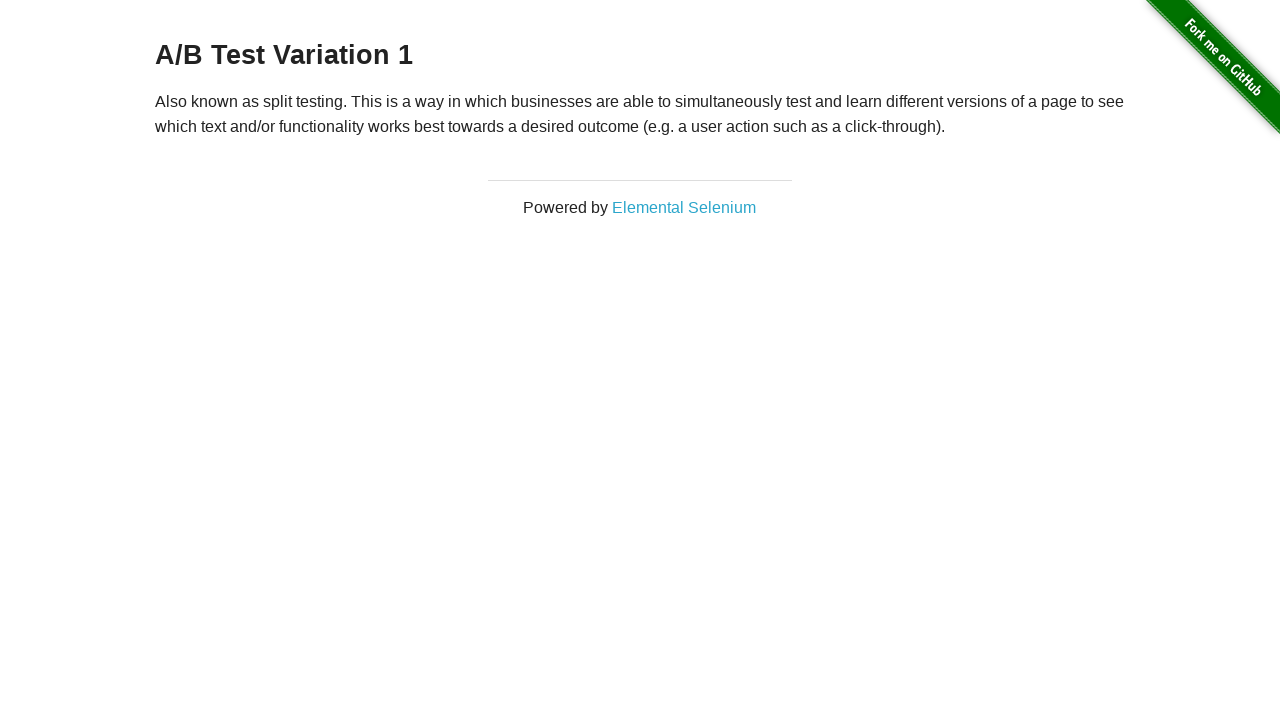

Verified page header (h3) is present
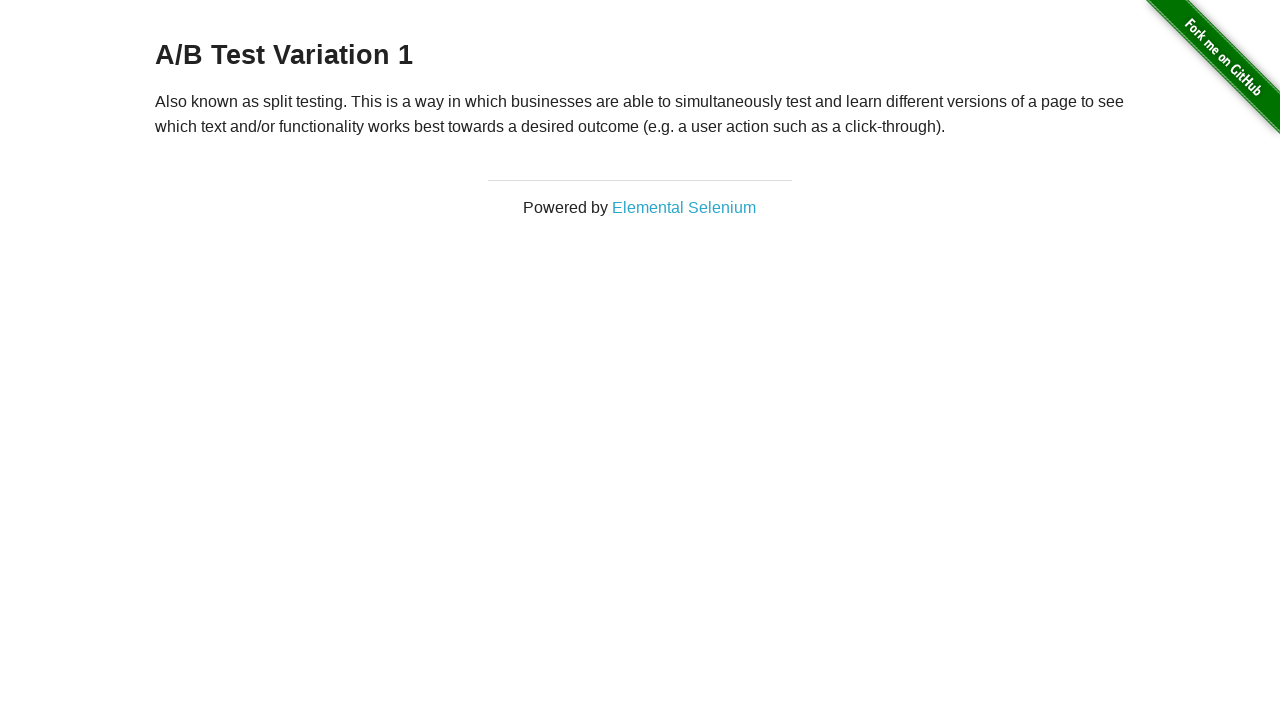

Verified paragraph content is visible using XPath locator
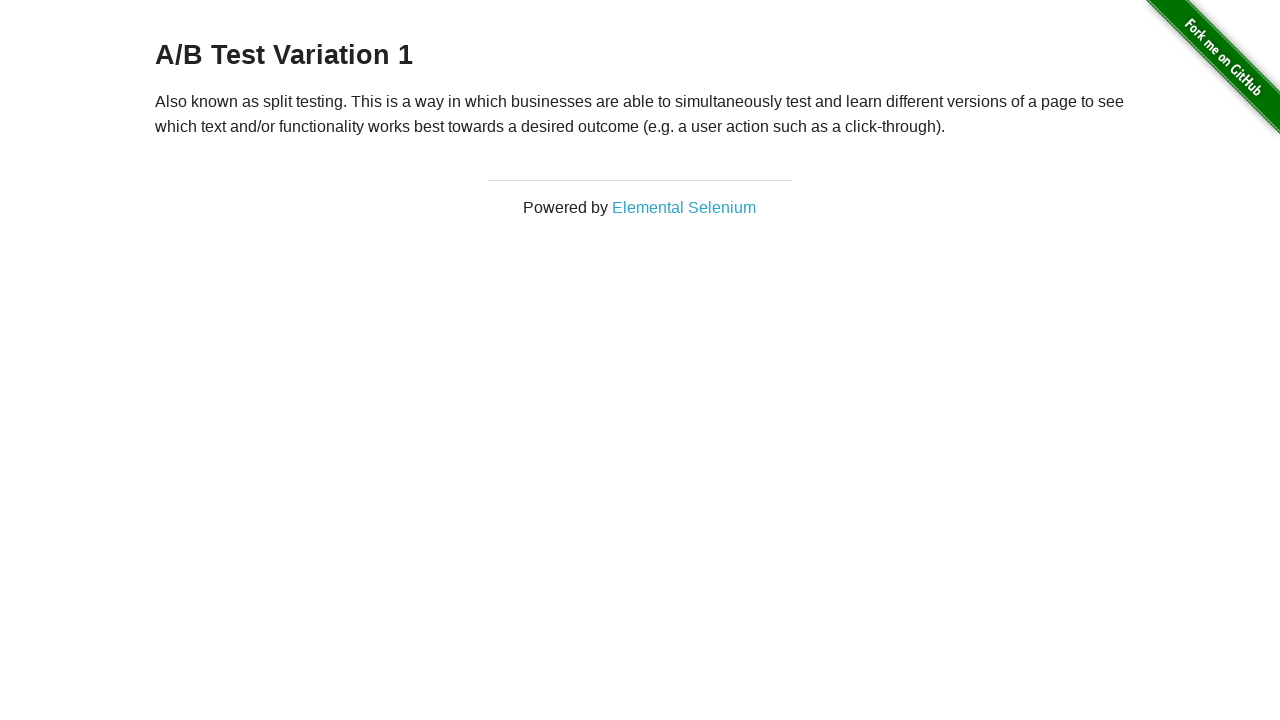

Clicked on Elemental Selenium link at bottom of page at (684, 207) on a:has-text('Elemental Selenium')
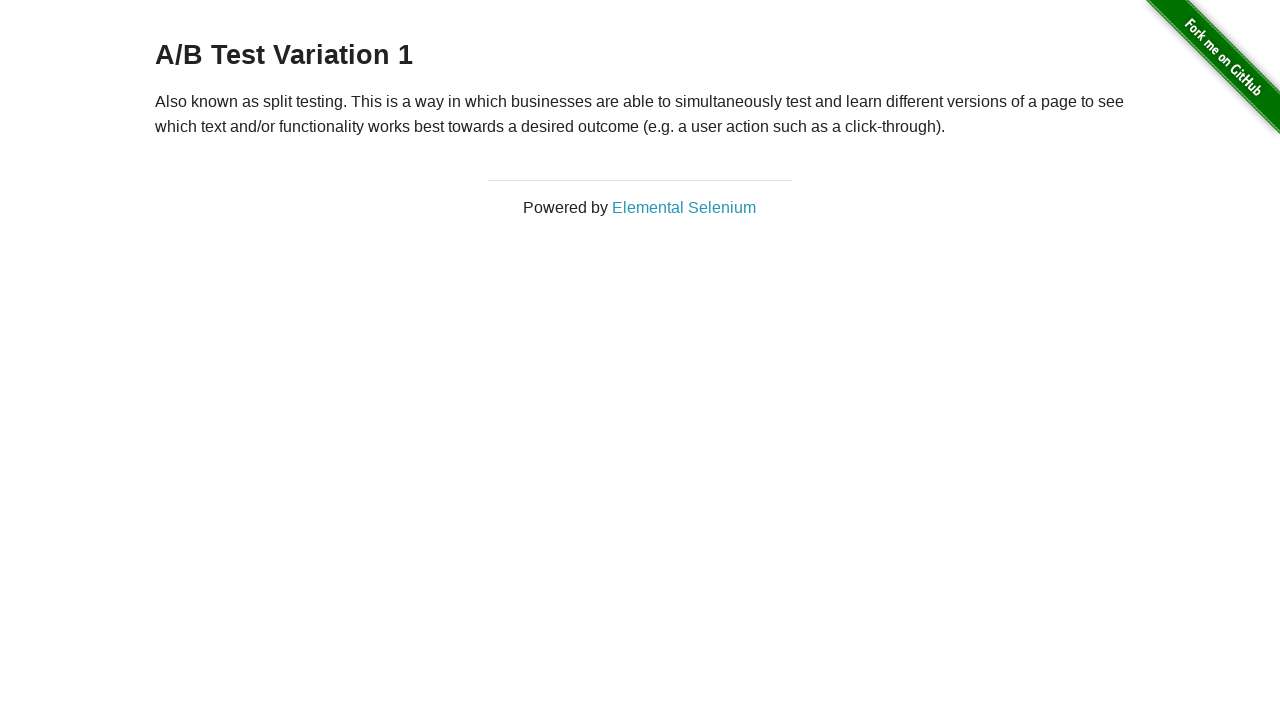

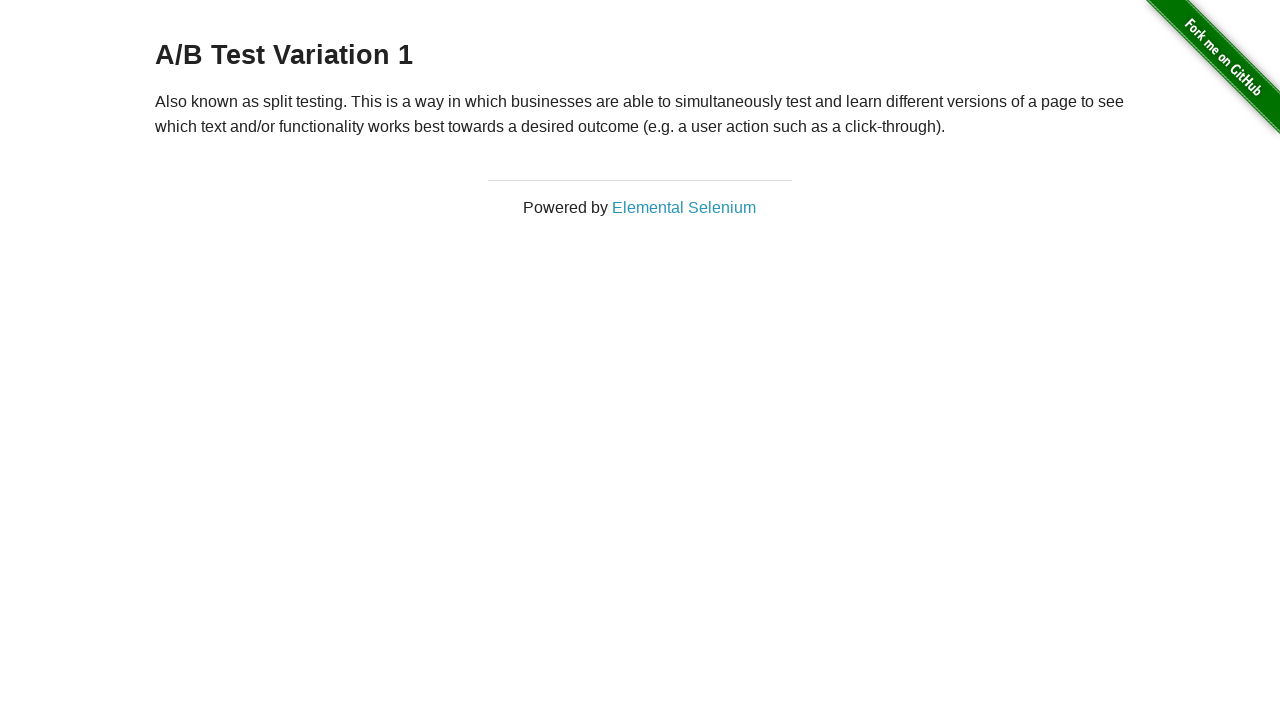